Tests file download functionality by navigating to a download page and clicking on a file link to initiate download

Starting URL: https://the-internet.herokuapp.com/download

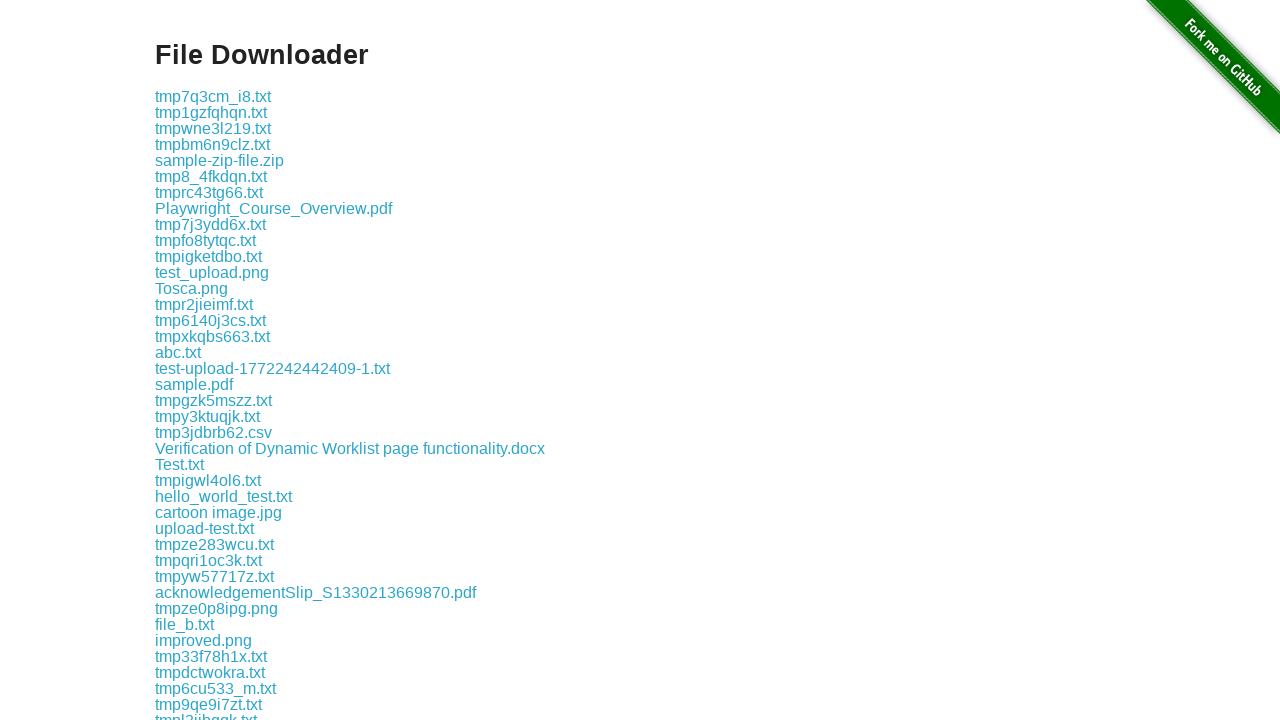

Clicked on n.png file link to initiate download at (211, 360) on a:text('n.png')
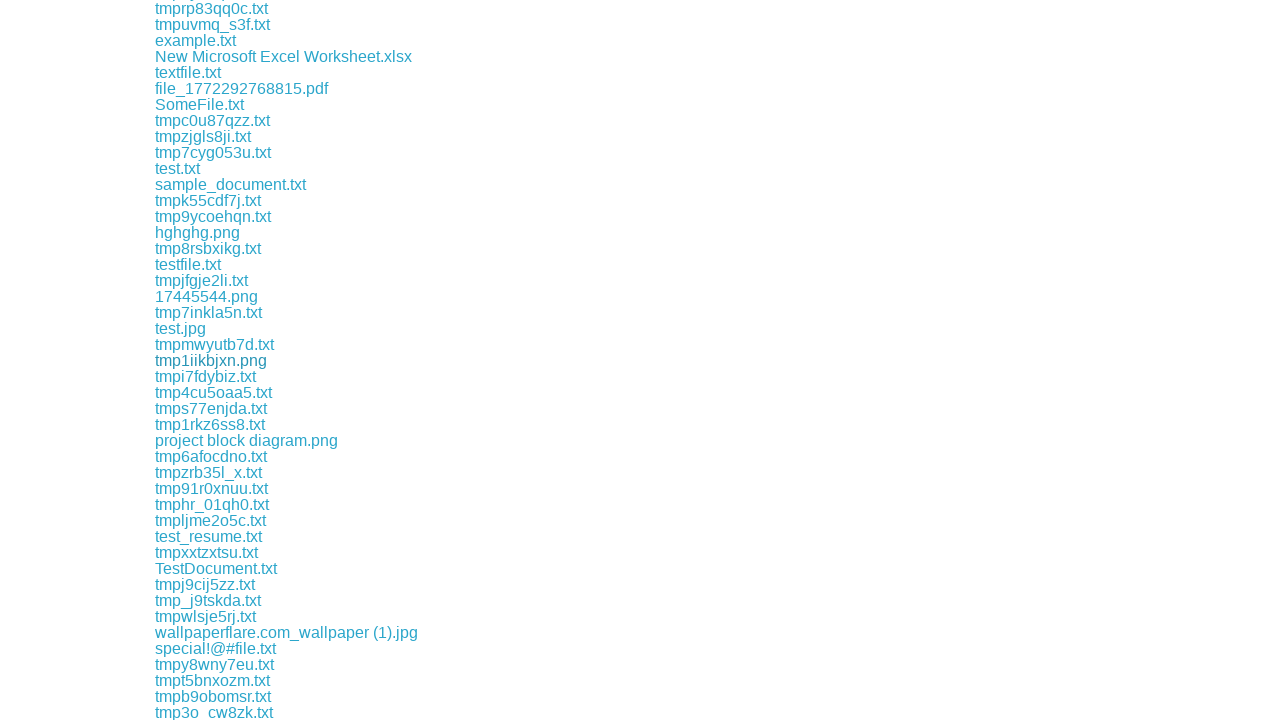

Waited 3 seconds for download to complete
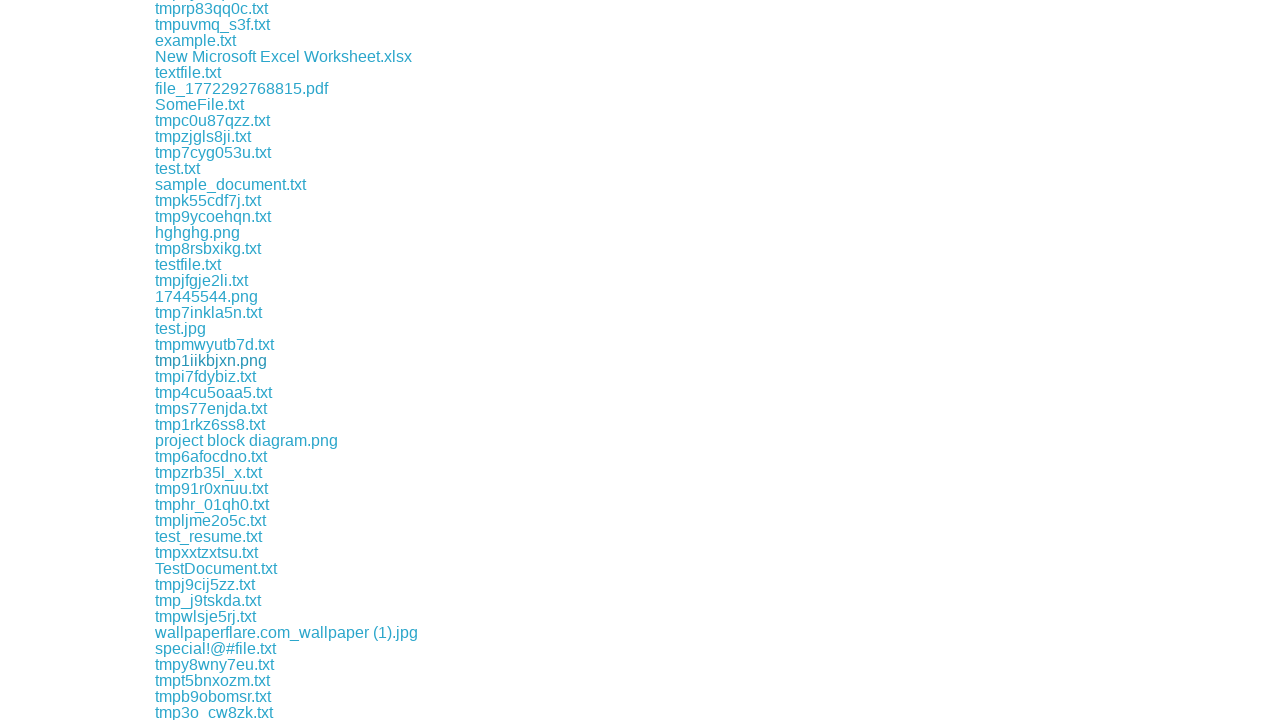

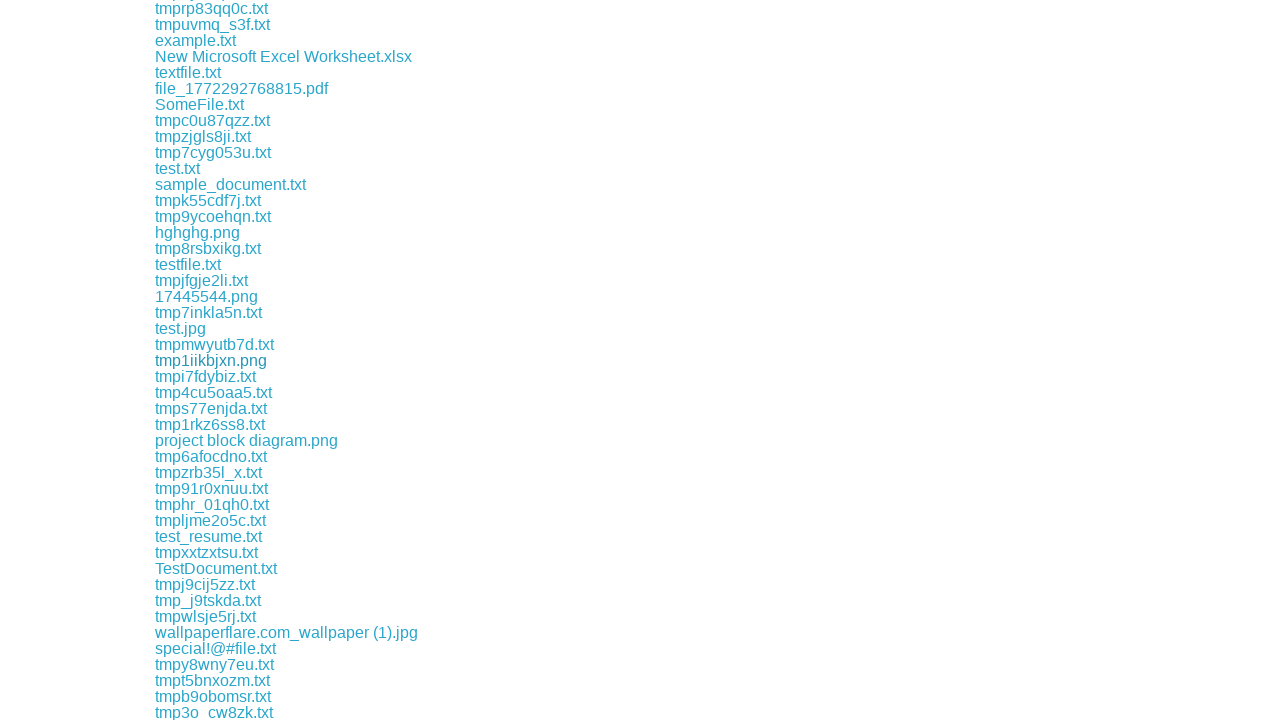